Tests a jQuery alert box demo by clicking the action dialog button, waiting for and clicking the OK button in the dialog, and then accepting the browser alert that appears.

Starting URL: https://www.jqueryscript.net/demo/bootstrap-alert-box/

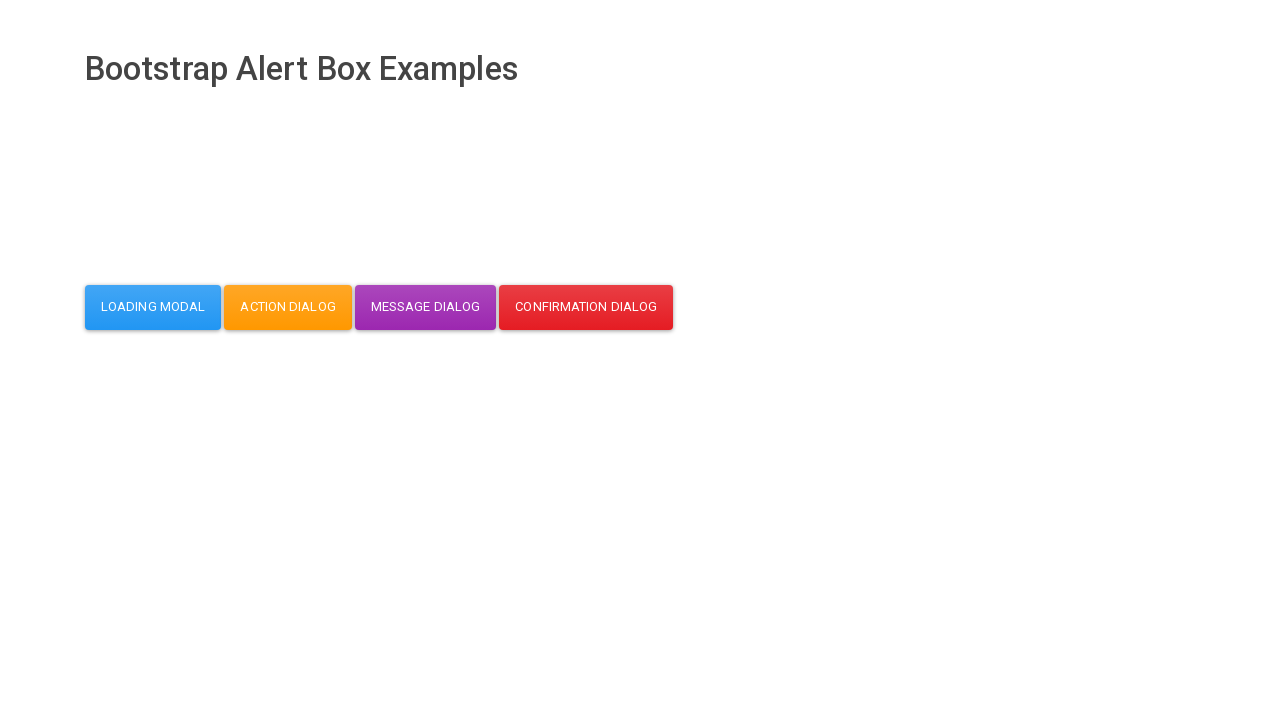

Clicked action dialog button at (288, 307) on #action
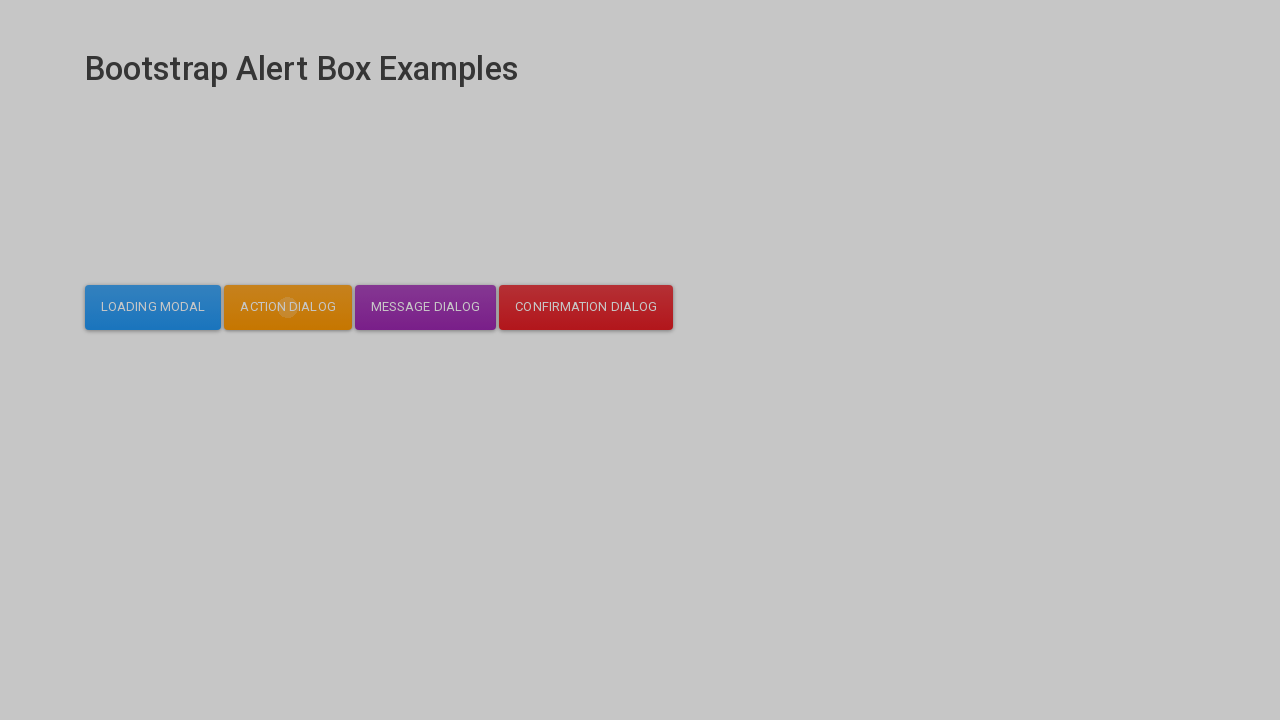

Dialog OK button appeared and became visible
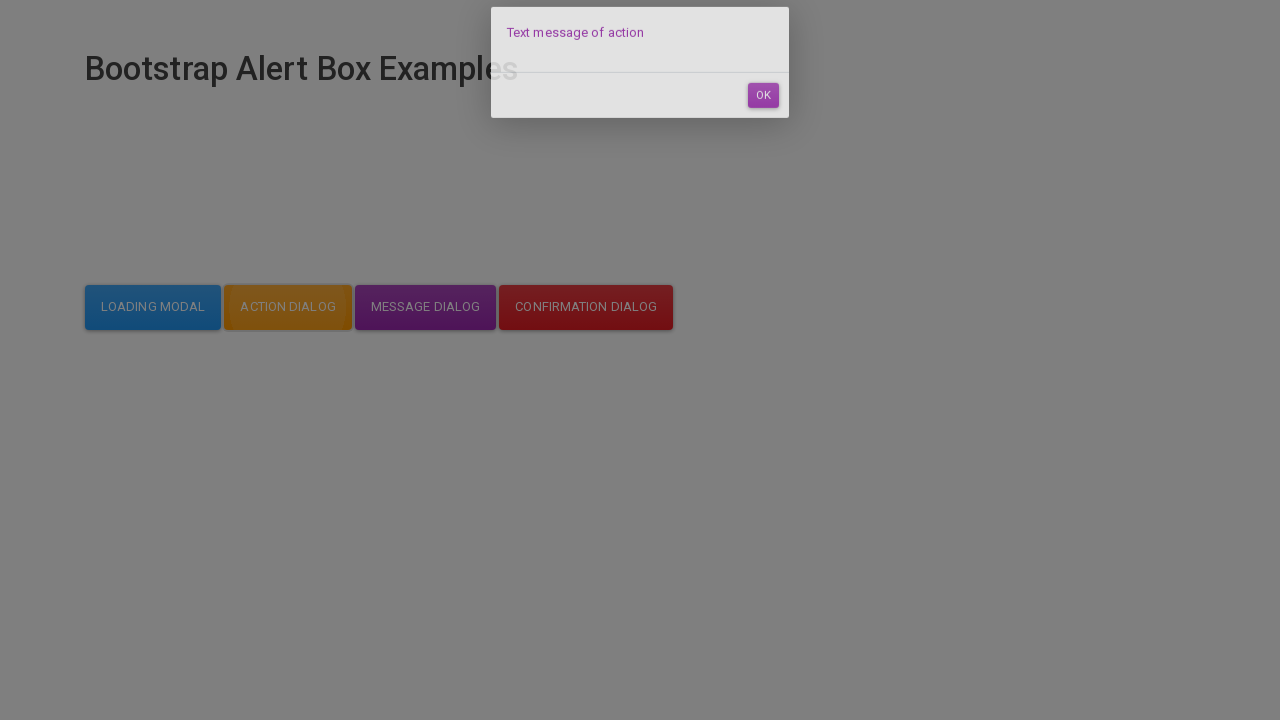

Clicked OK button in dialog at (763, 117) on button#dialog-mycodemyway-action
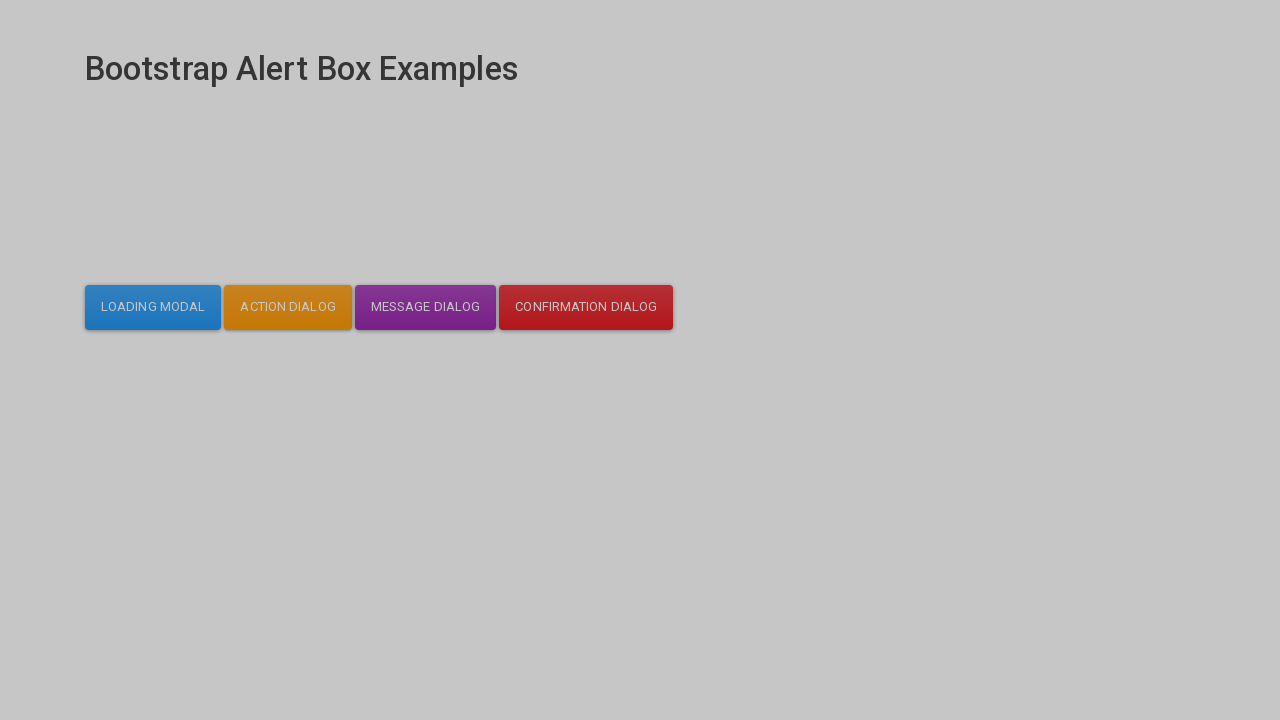

Set up dialog handler to accept browser alerts
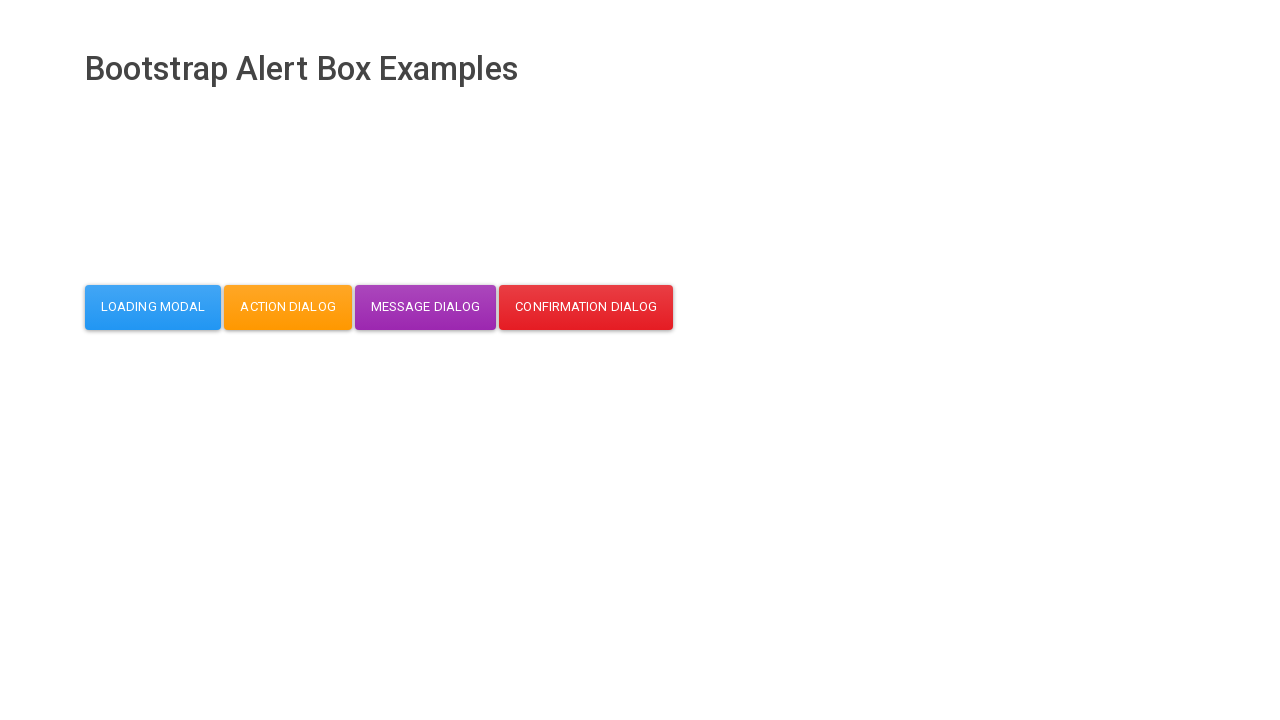

Waited 500ms to ensure alert was handled
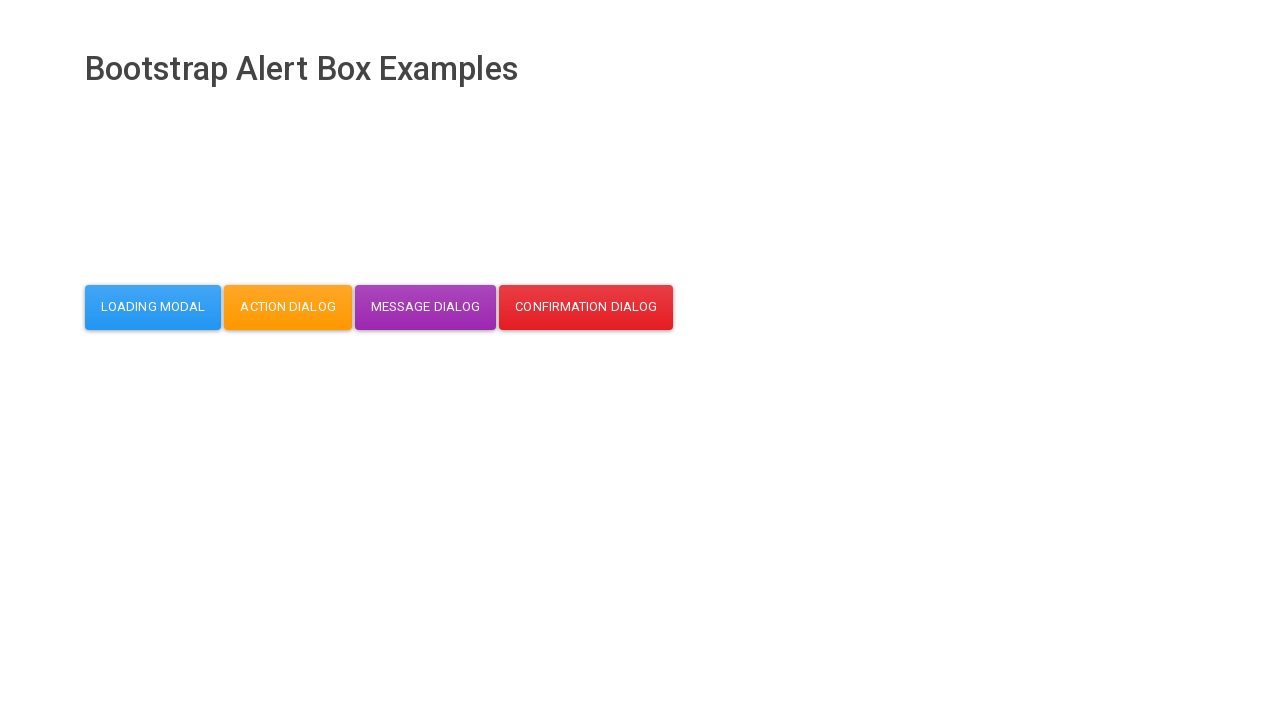

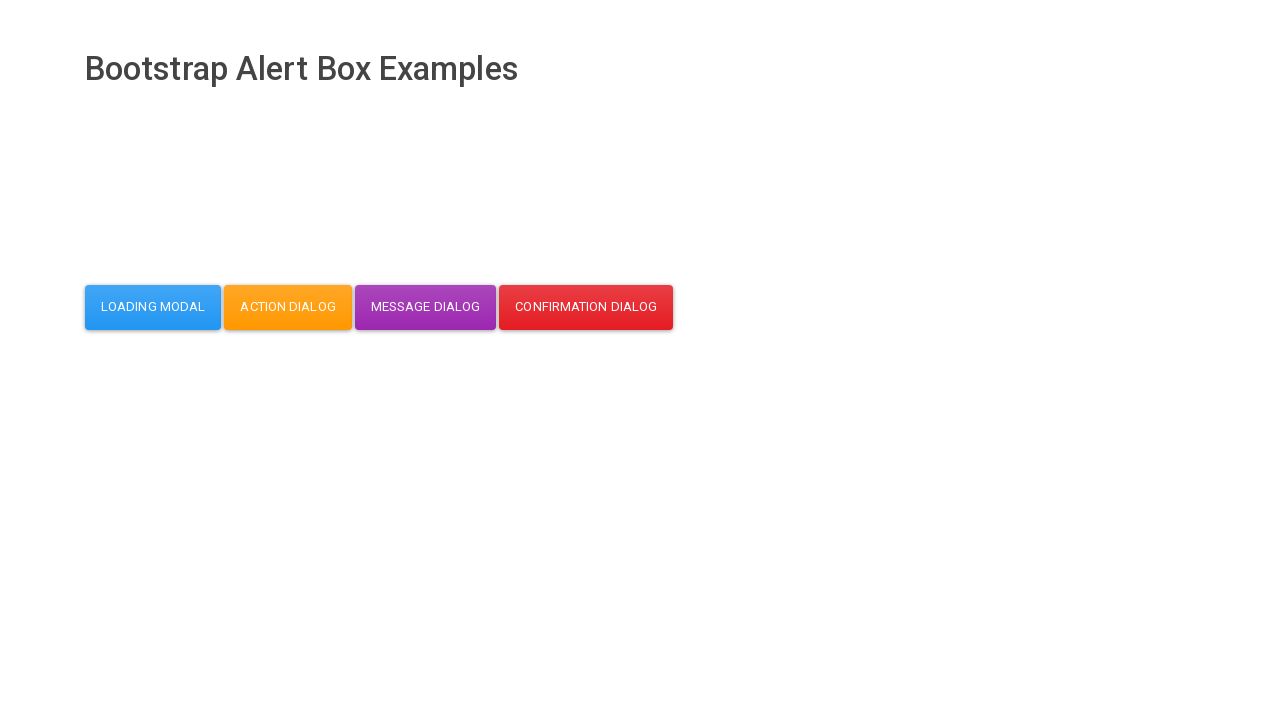